Tests drag and drop functionality by moving column A to column B position

Starting URL: https://the-internet.herokuapp.com/drag_and_drop

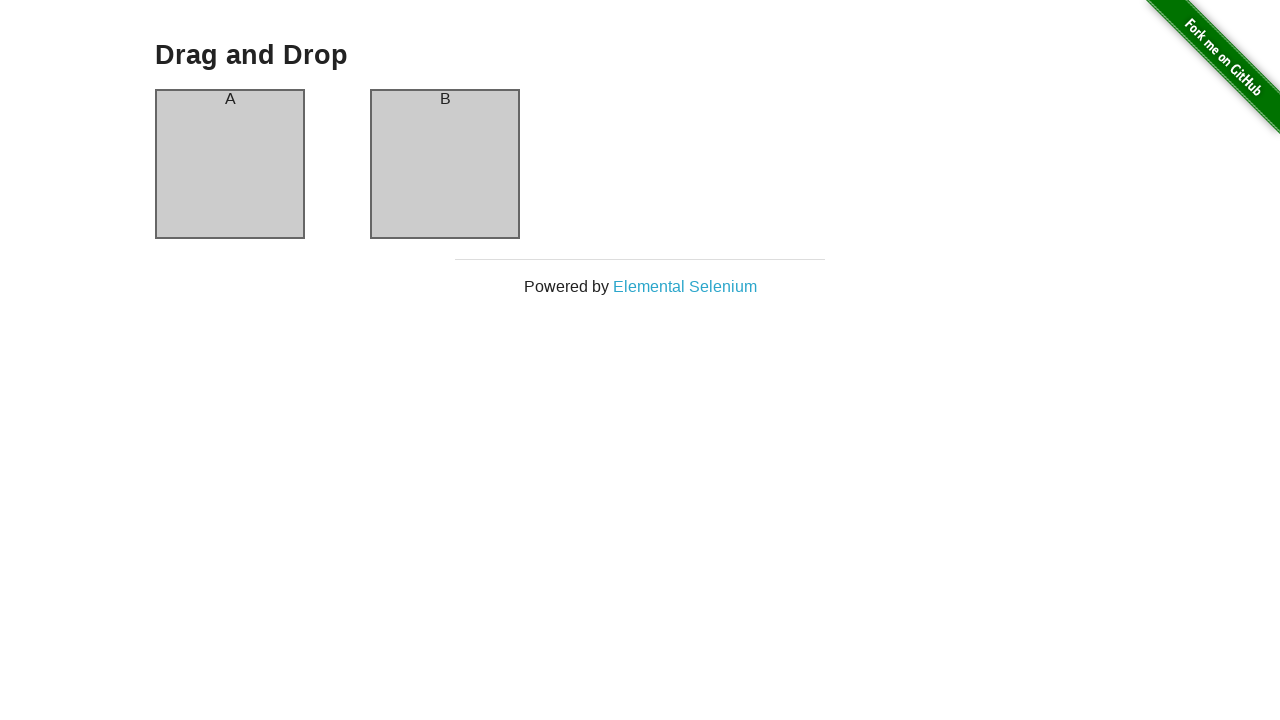

Located source element (column A)
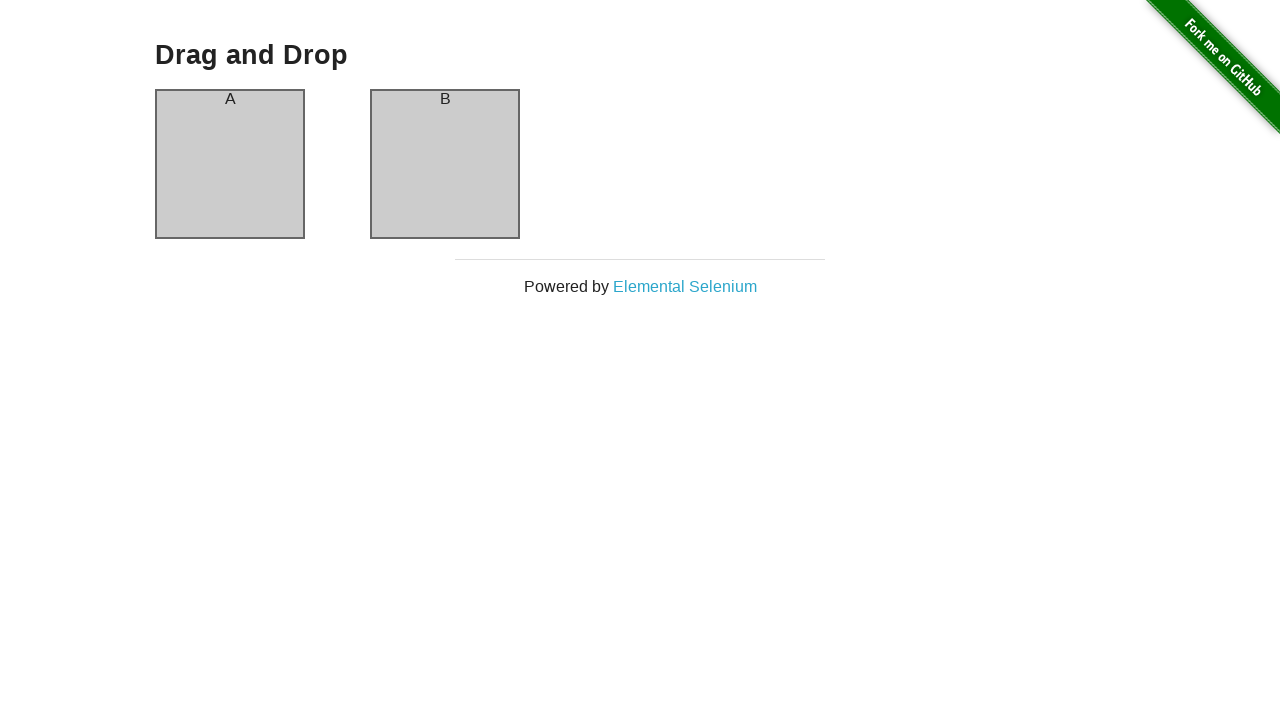

Located destination element (column B)
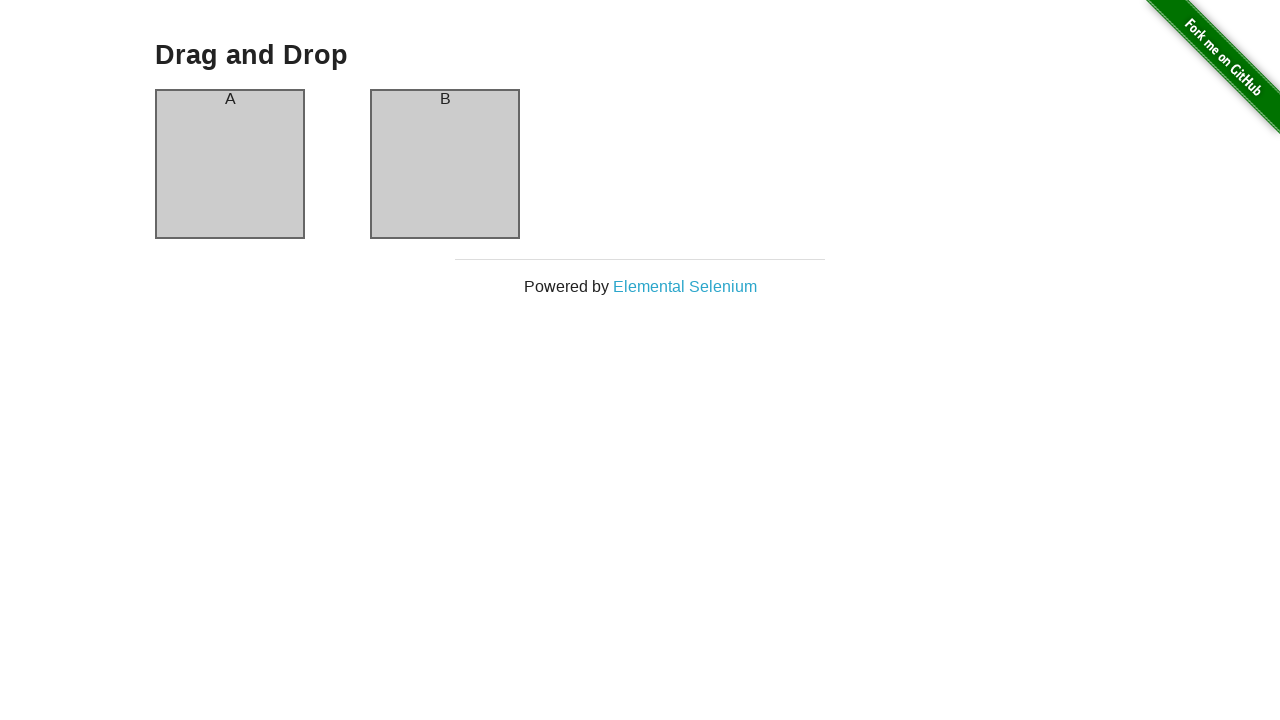

Dragged column A to column B position at (445, 164)
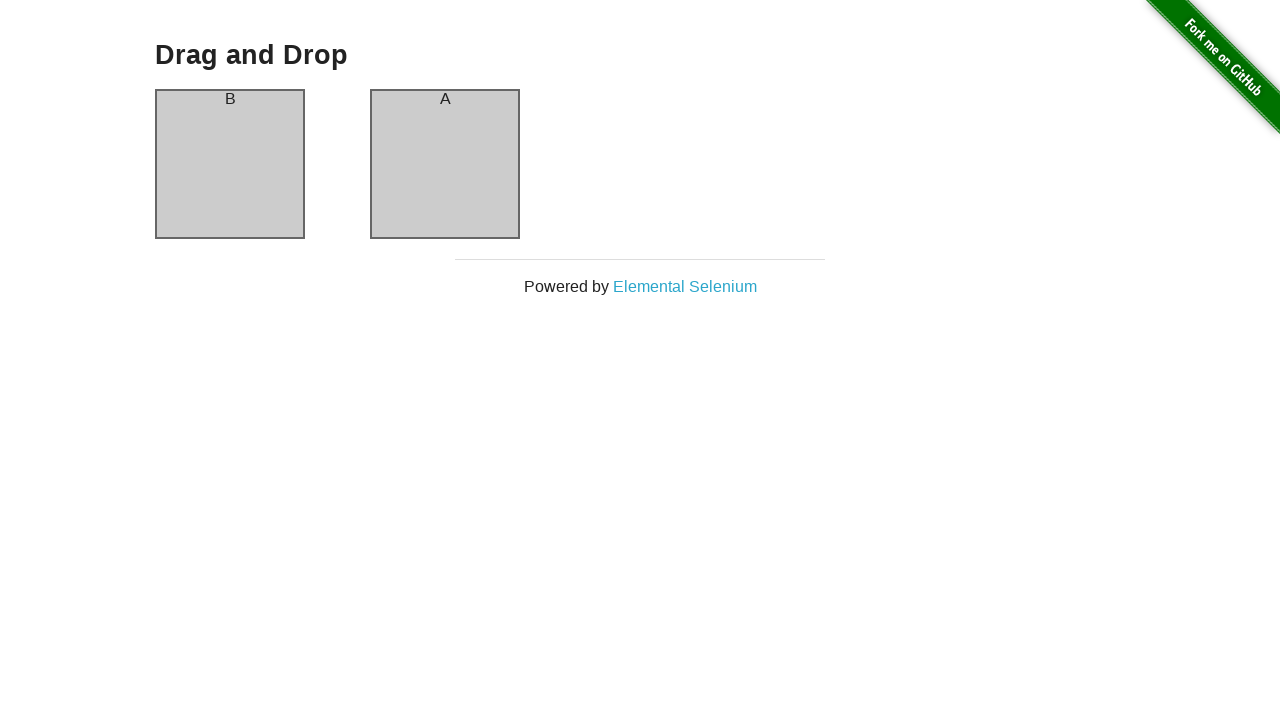

Verified that column B now contains 'A' after drag and drop
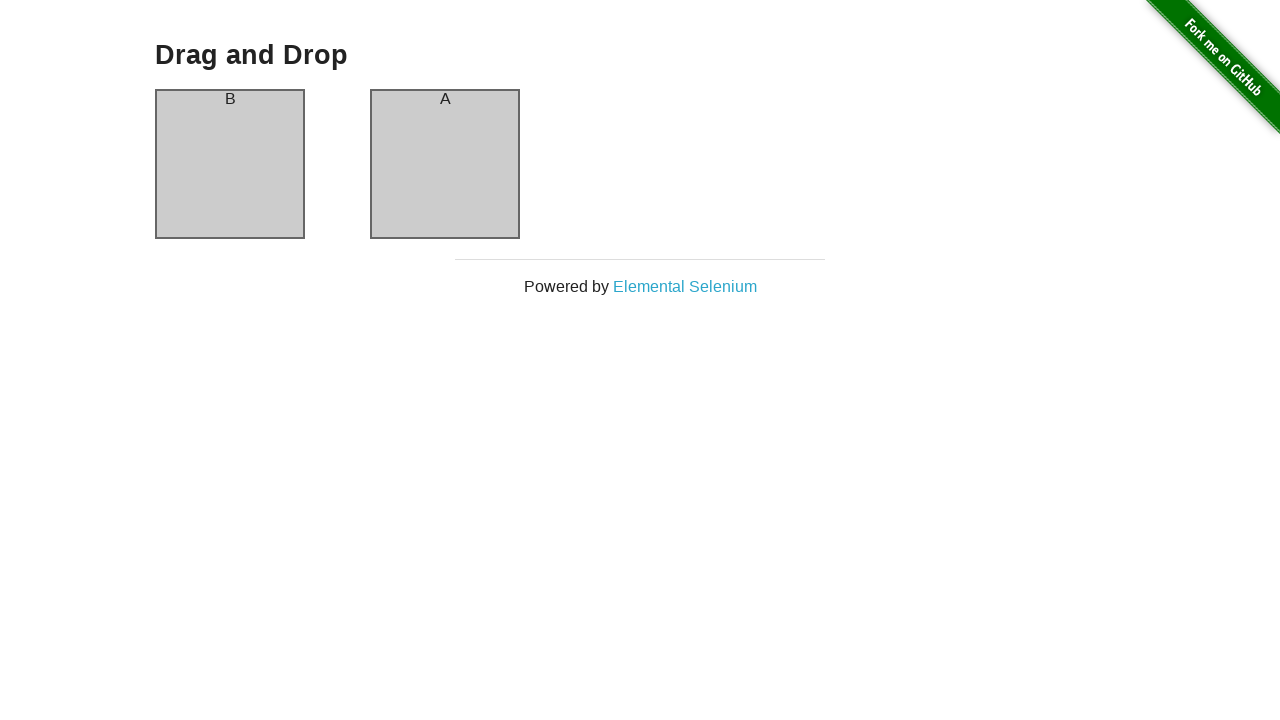

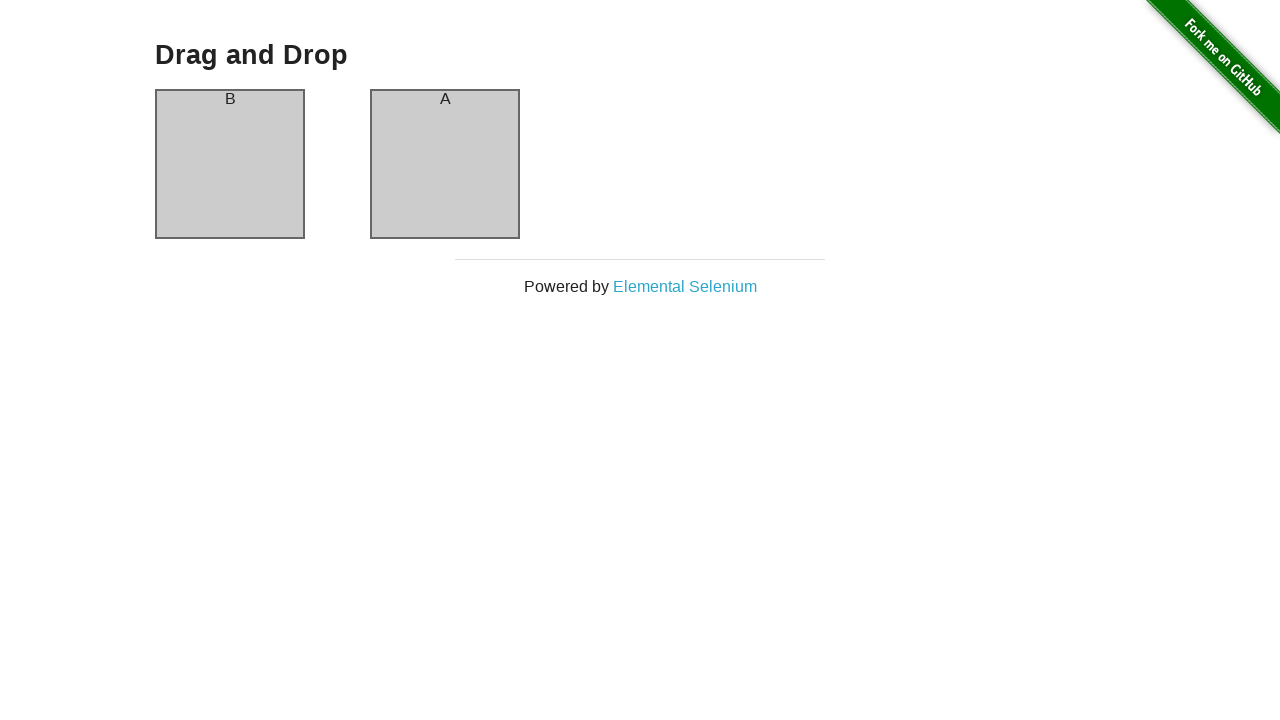